Tests clearing the complete state of all items by checking and unchecking the toggle all checkbox

Starting URL: https://demo.playwright.dev/todomvc

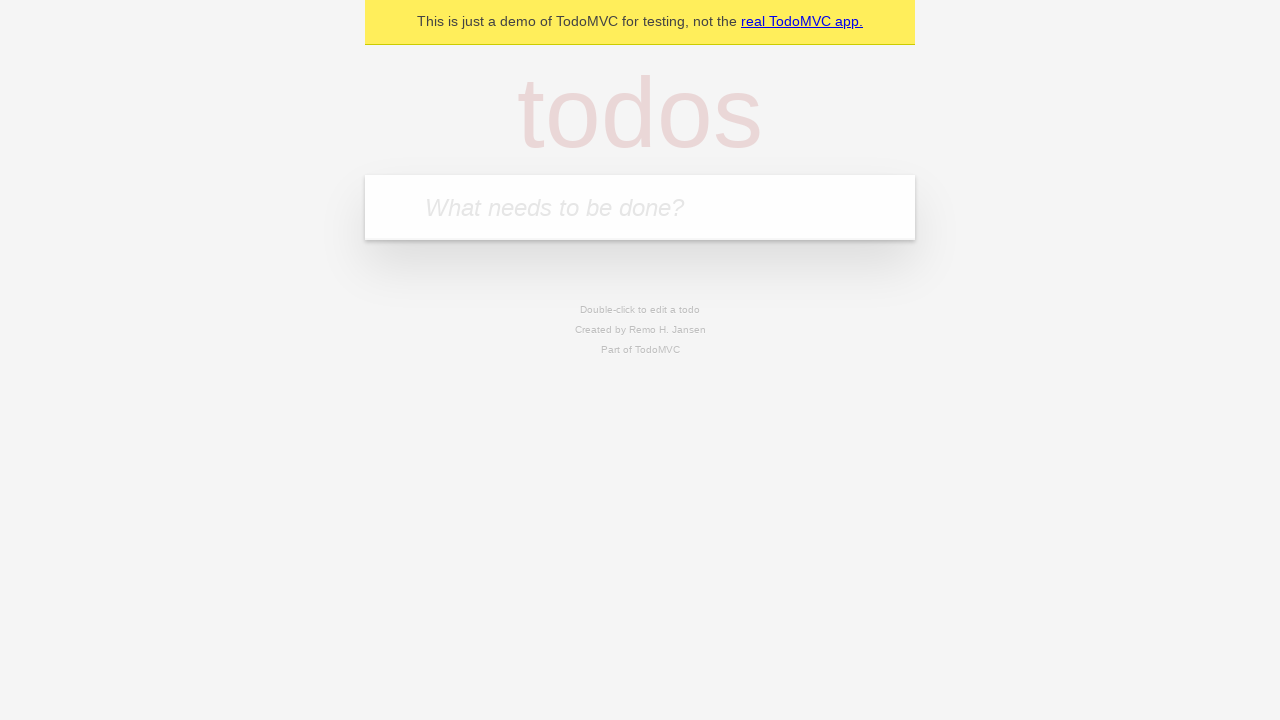

Filled todo input with 'buy some cheese' on internal:attr=[placeholder="What needs to be done?"i]
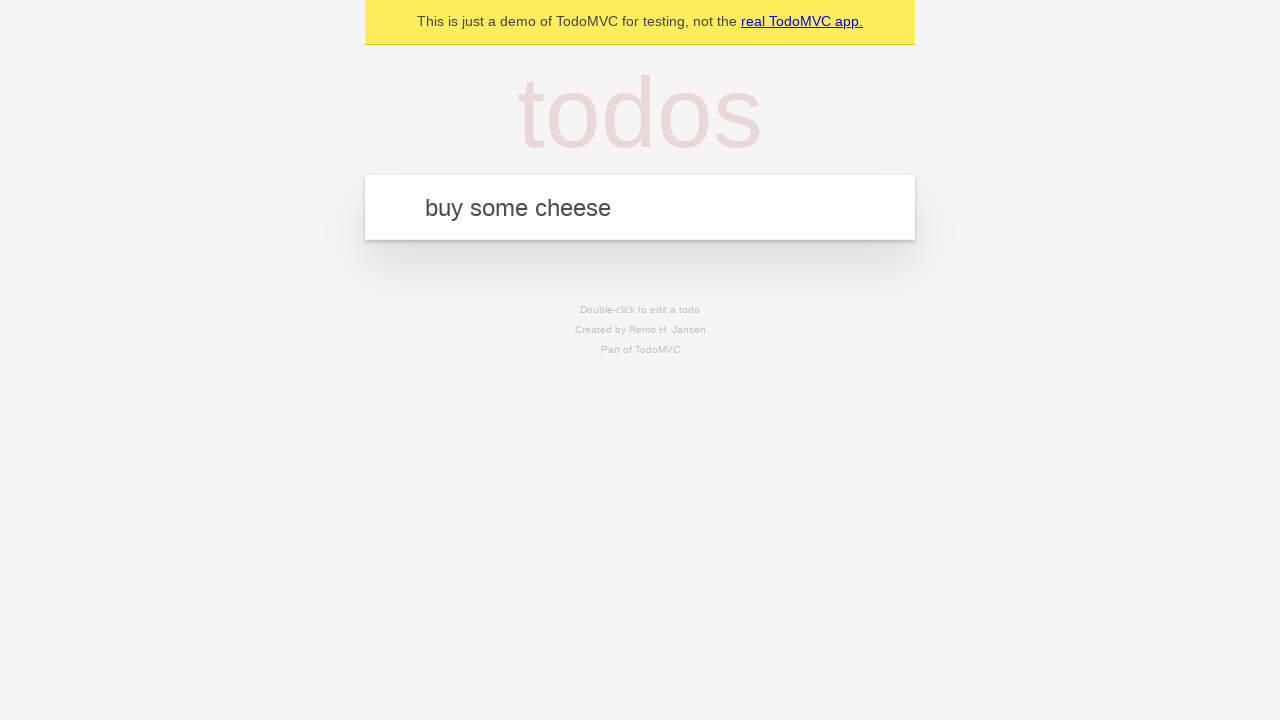

Pressed Enter to create todo 'buy some cheese' on internal:attr=[placeholder="What needs to be done?"i]
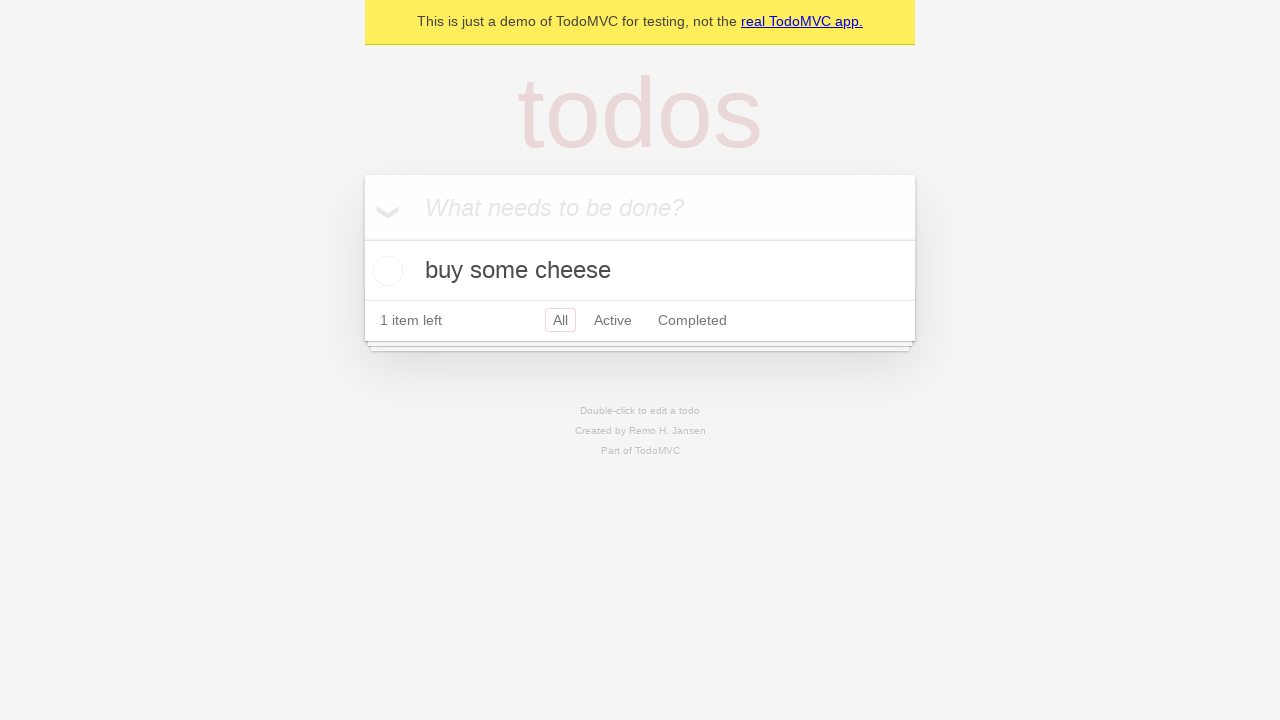

Filled todo input with 'feed the cat' on internal:attr=[placeholder="What needs to be done?"i]
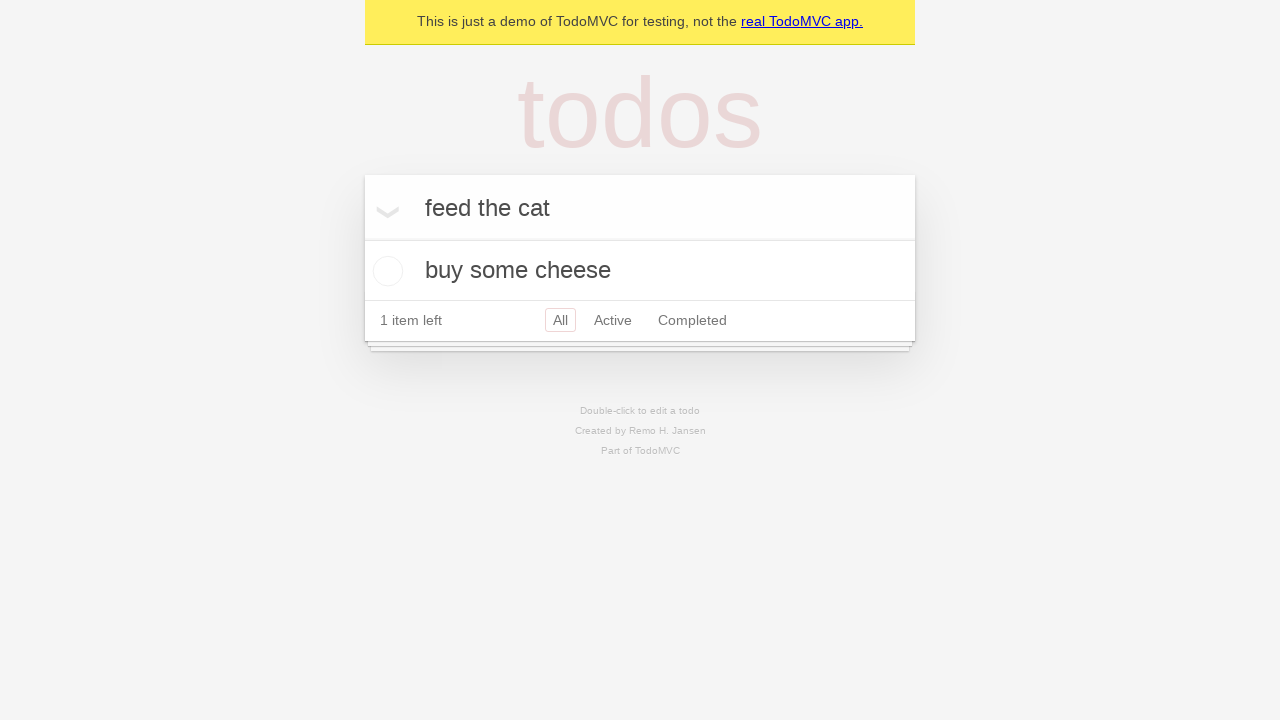

Pressed Enter to create todo 'feed the cat' on internal:attr=[placeholder="What needs to be done?"i]
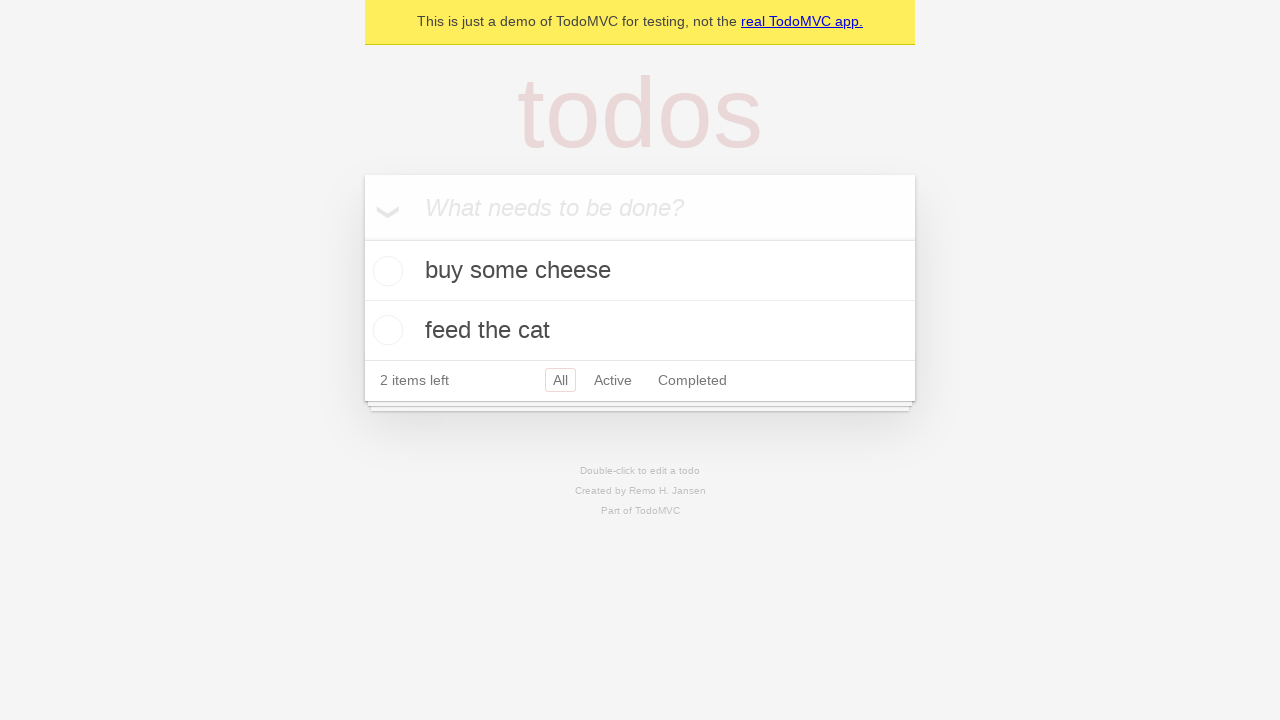

Filled todo input with 'book a doctors appointment' on internal:attr=[placeholder="What needs to be done?"i]
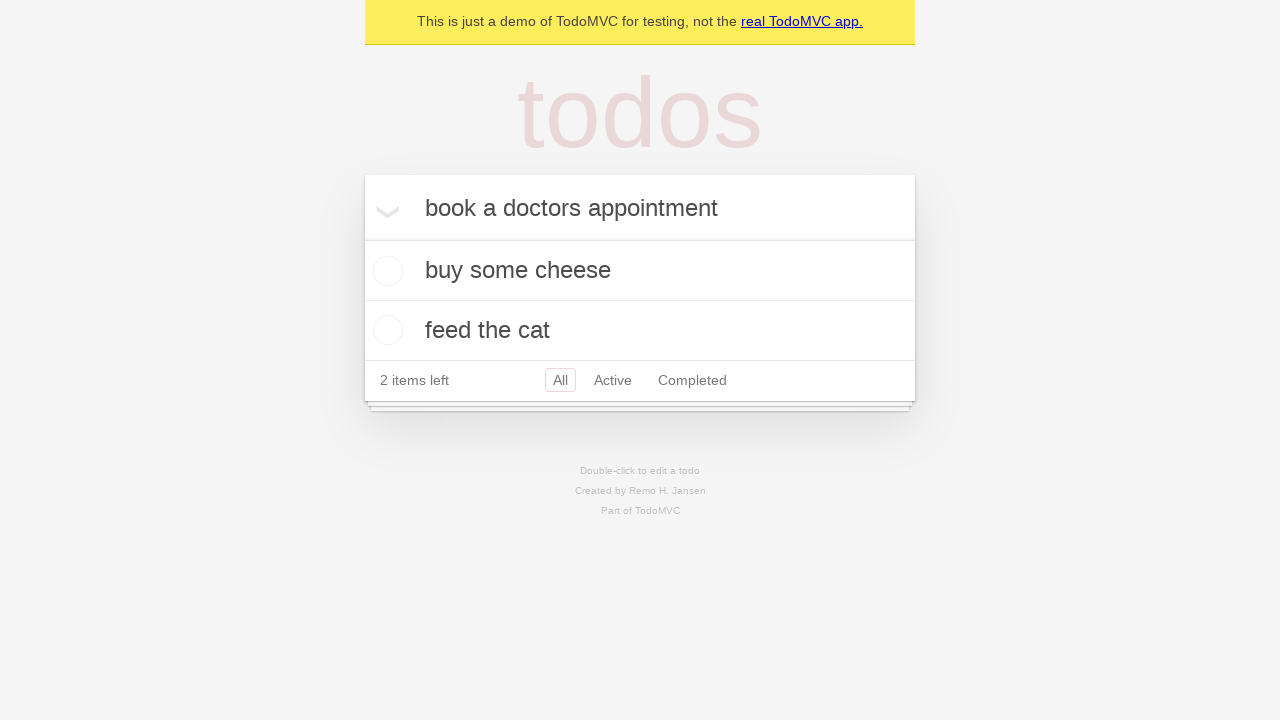

Pressed Enter to create todo 'book a doctors appointment' on internal:attr=[placeholder="What needs to be done?"i]
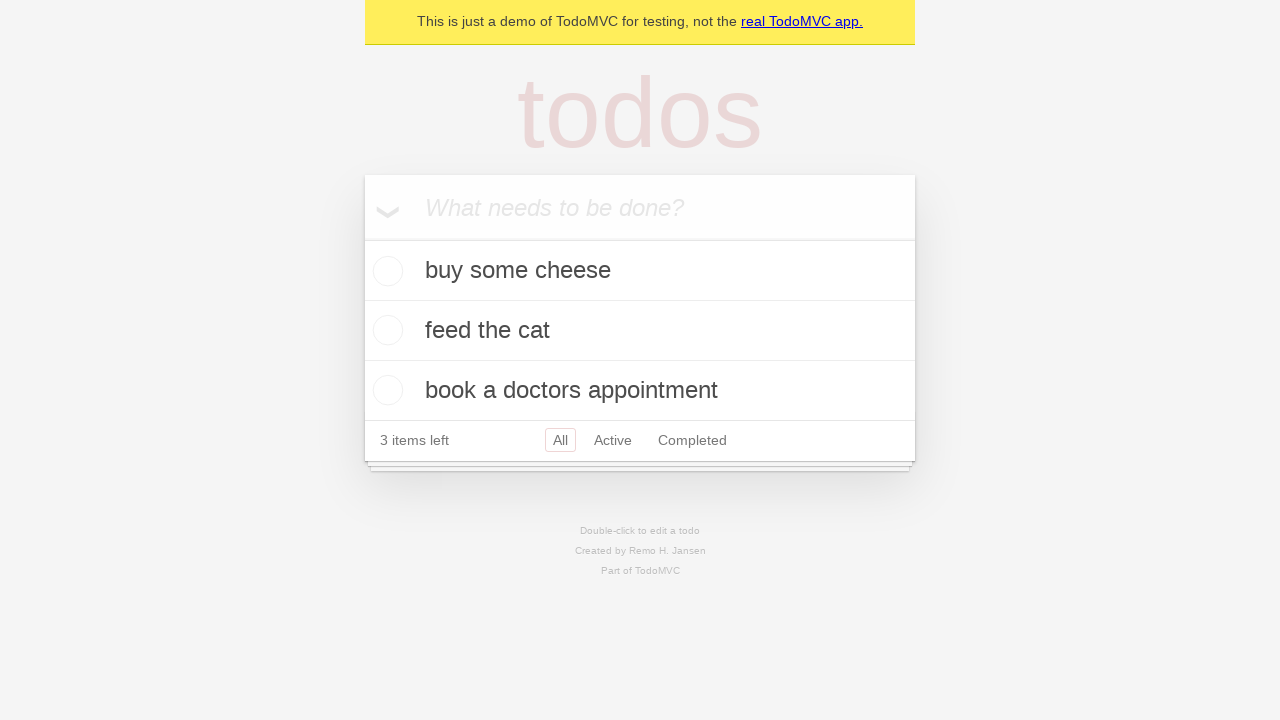

Filled todo input with 'test1' on internal:attr=[placeholder="What needs to be done?"i]
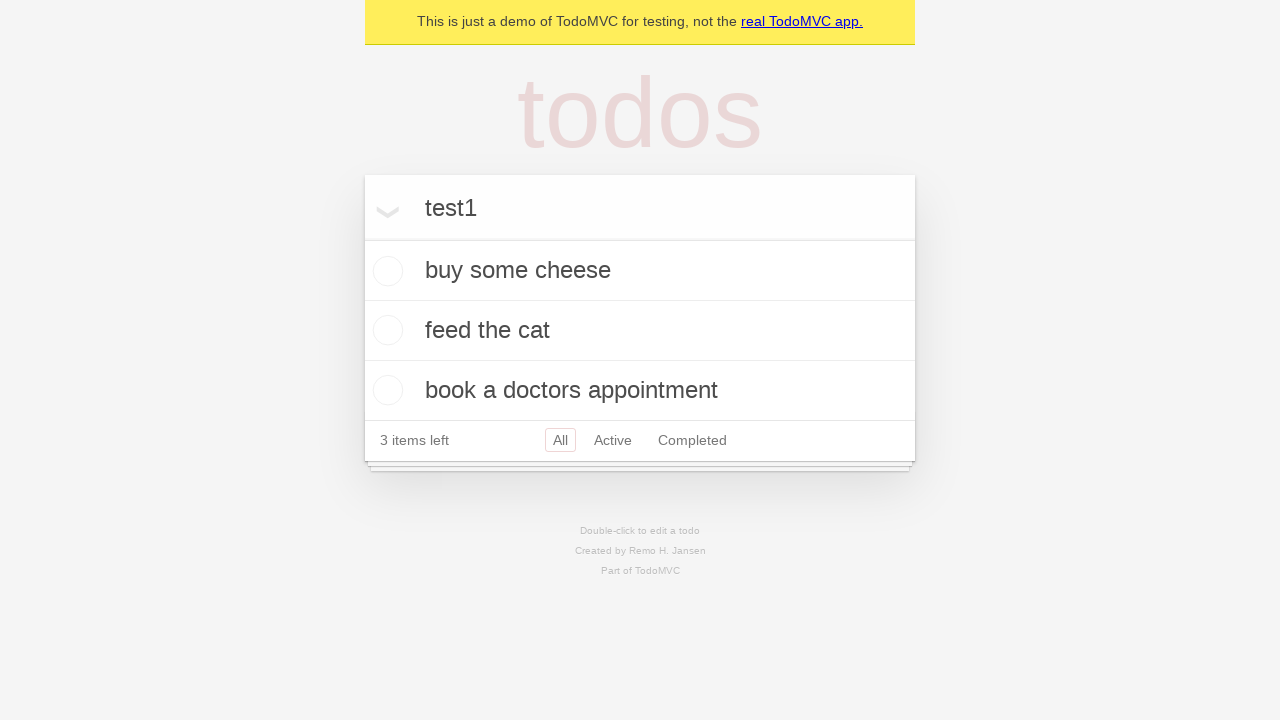

Pressed Enter to create todo 'test1' on internal:attr=[placeholder="What needs to be done?"i]
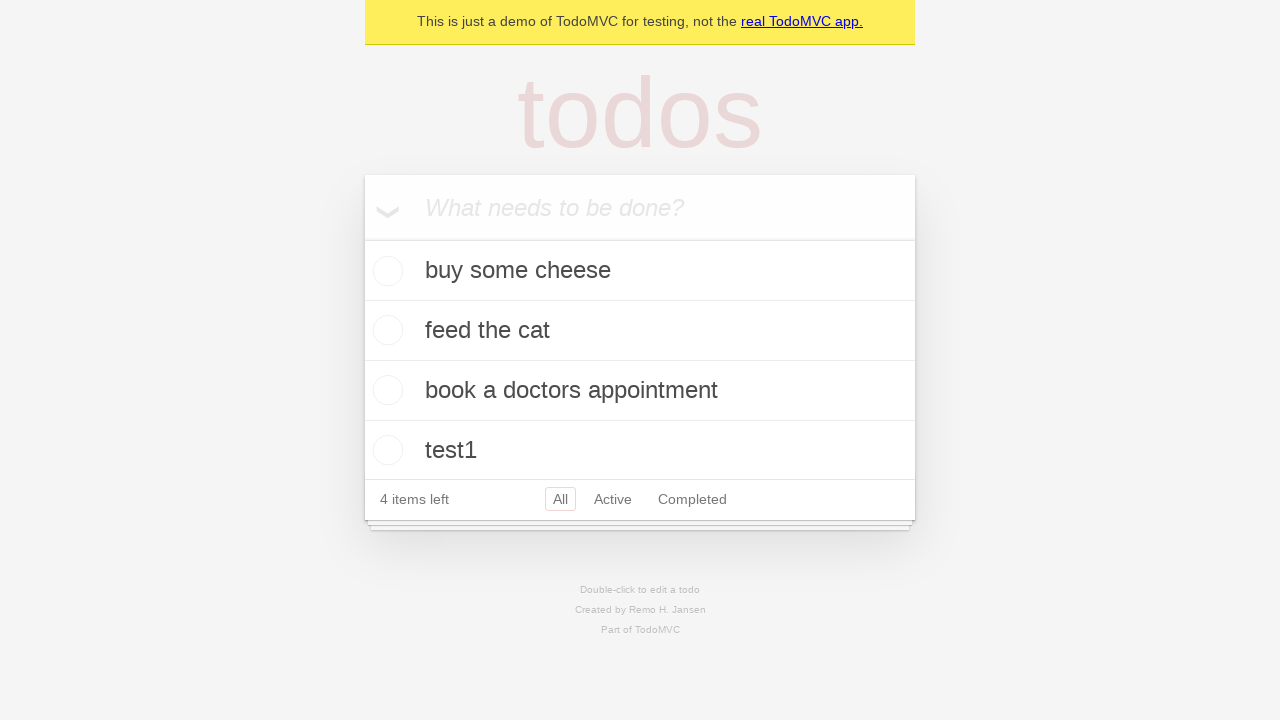

Filled todo input with 'test2' on internal:attr=[placeholder="What needs to be done?"i]
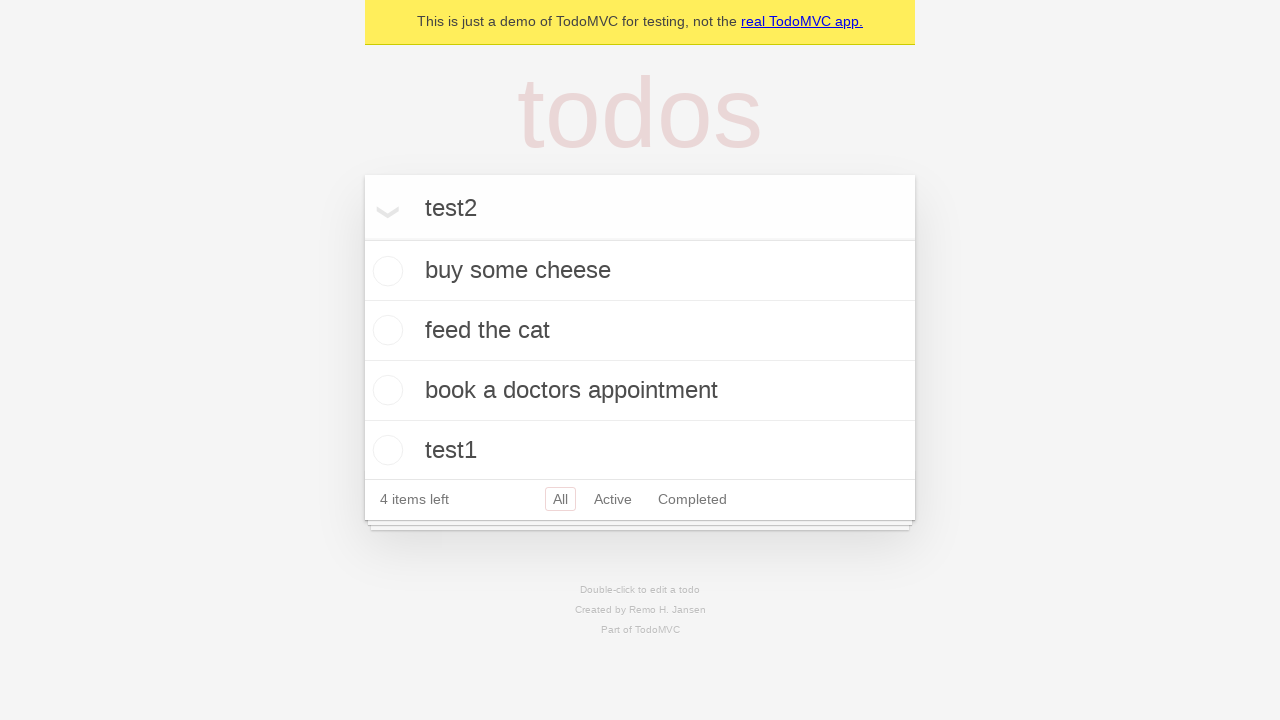

Pressed Enter to create todo 'test2' on internal:attr=[placeholder="What needs to be done?"i]
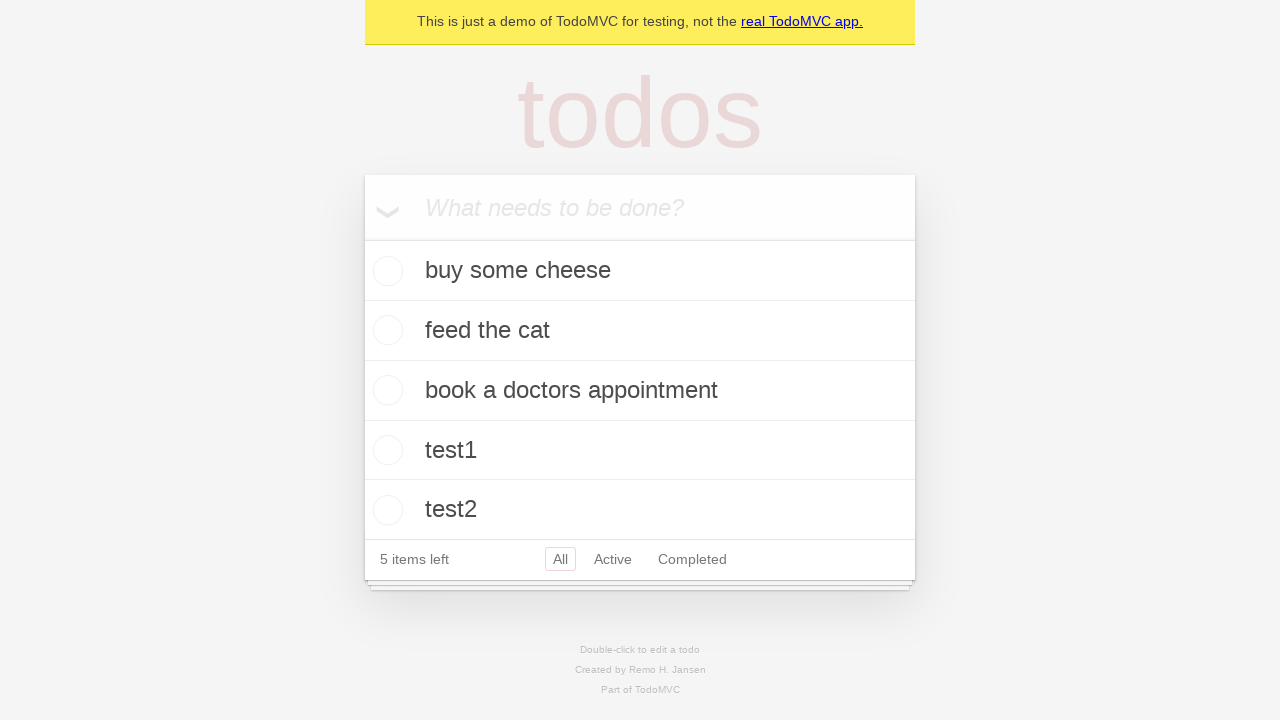

Clicked toggle all checkbox to mark all todos as complete at (362, 238) on internal:label="Mark all as complete"i
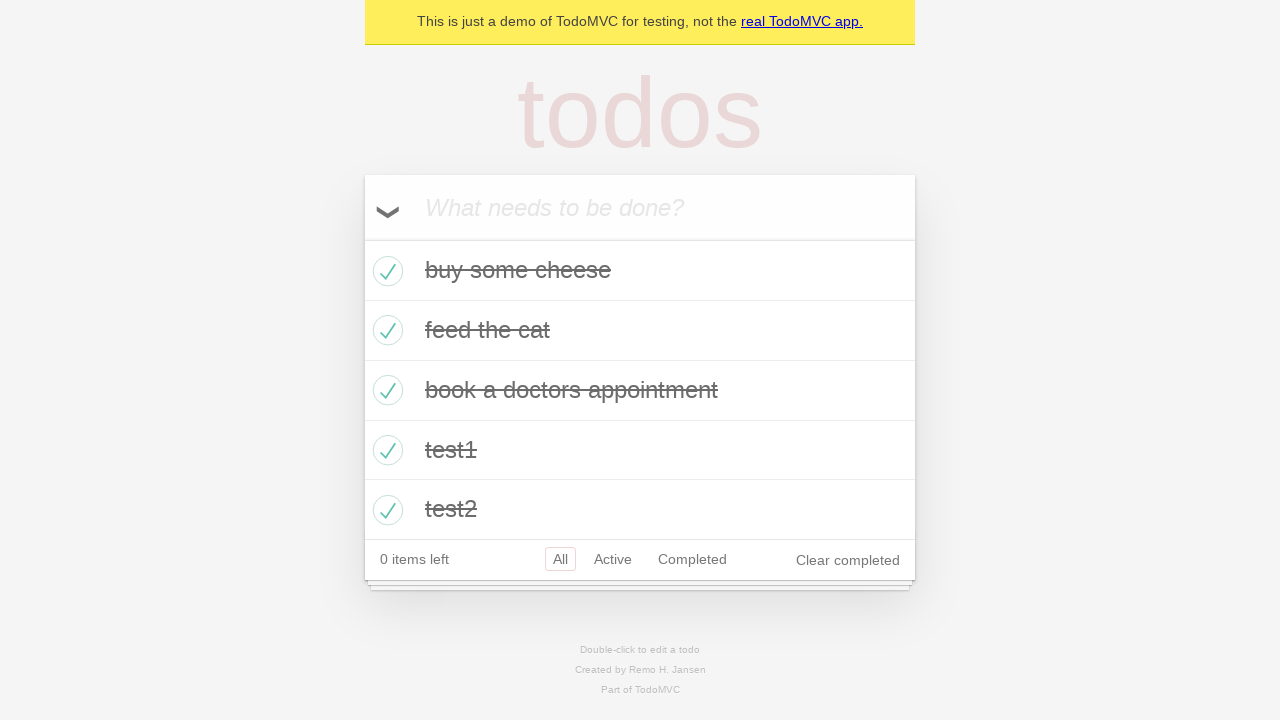

Clicked toggle all checkbox to uncheck all todos and clear complete state at (362, 238) on internal:label="Mark all as complete"i
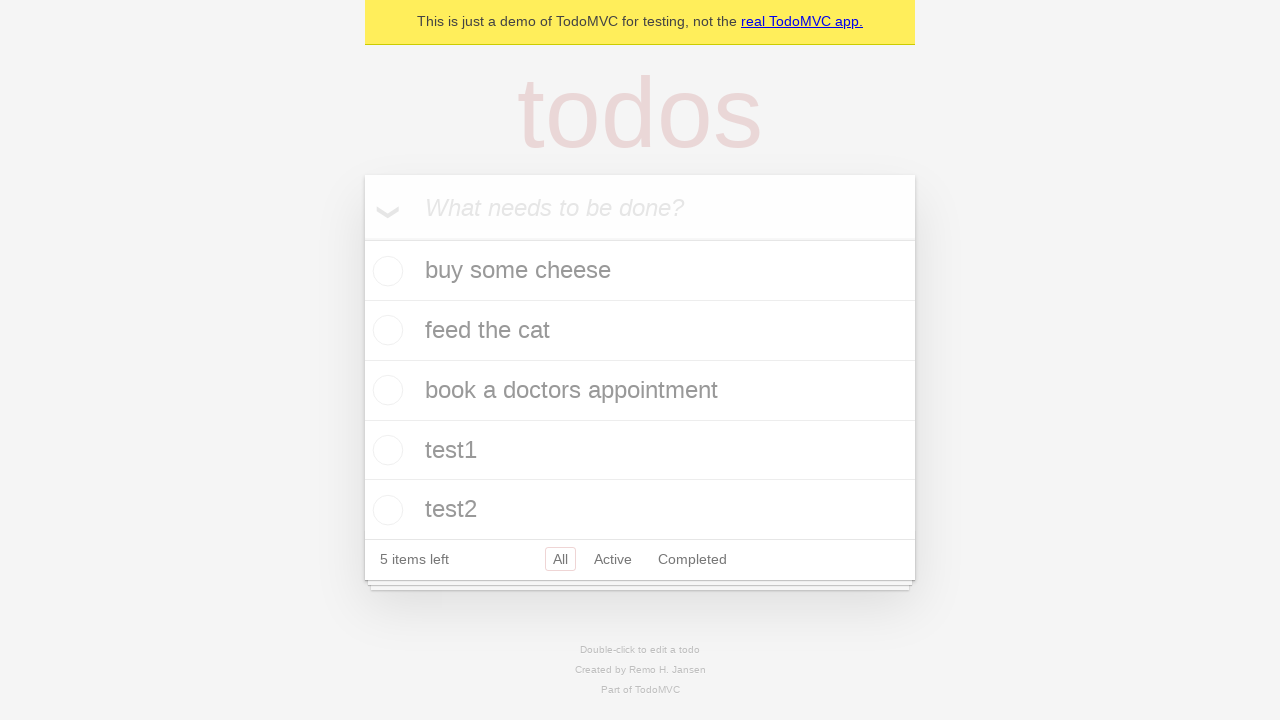

Verified all todo items are still present after toggling complete state
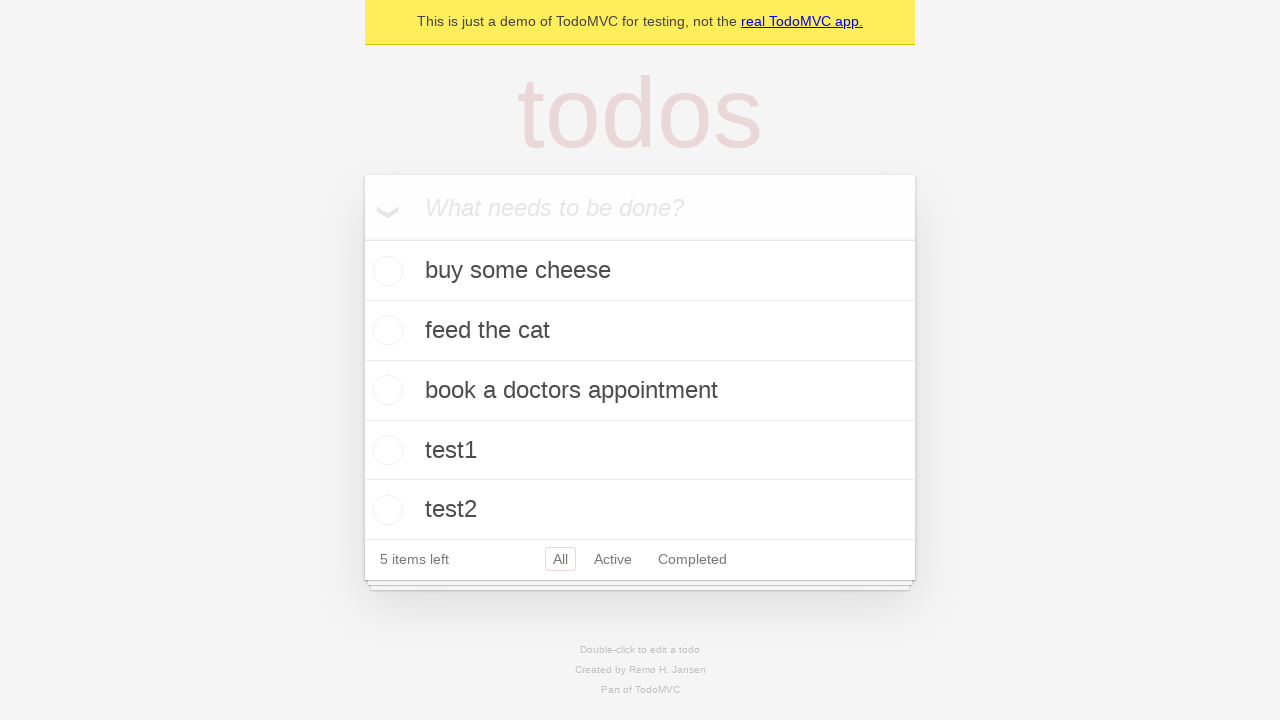

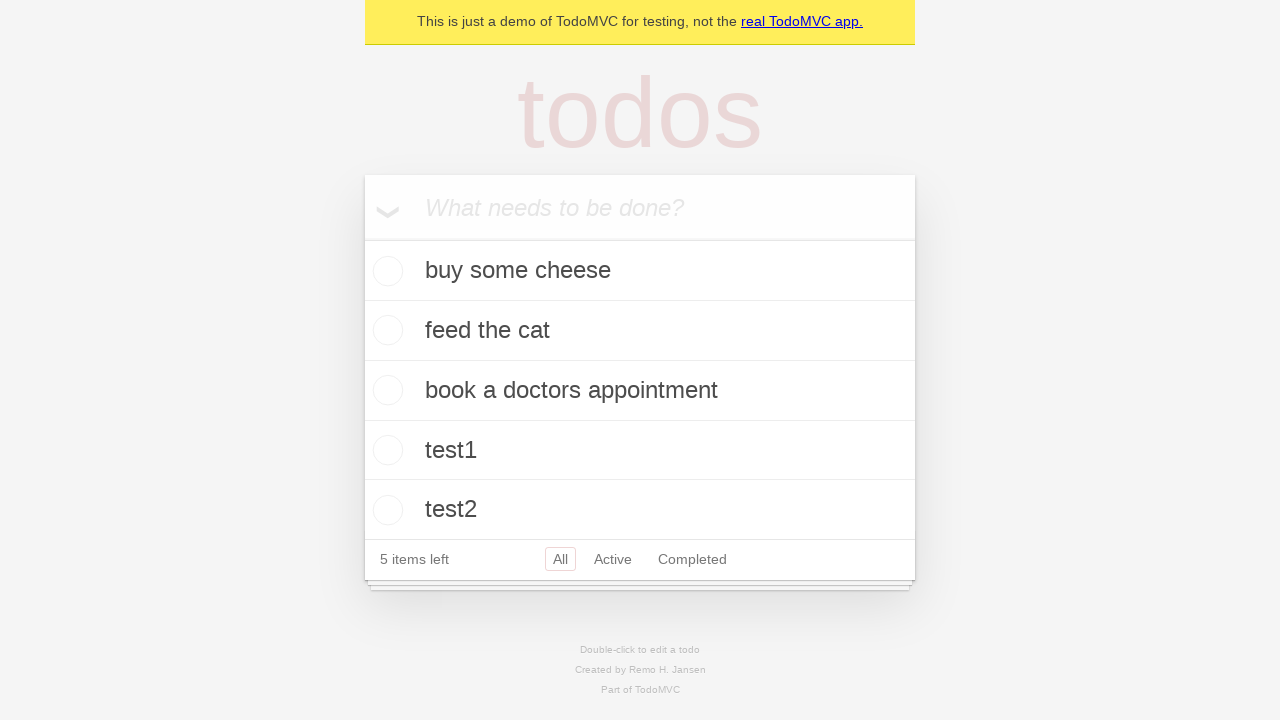